Navigates to YouTube homepage and enters a search query "kingdom teaser" in the search box

Starting URL: https://www.youtube.com/

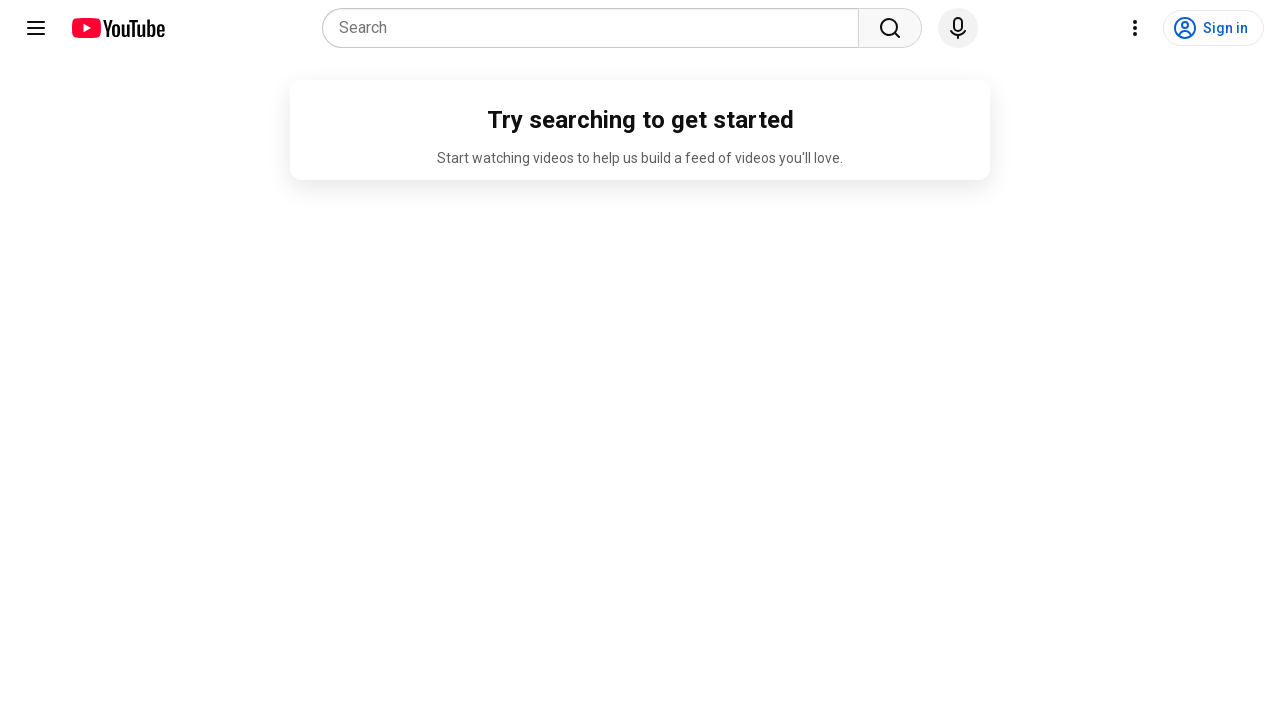

Entered search query 'kingdom teaser' in the search box on input[type='text']
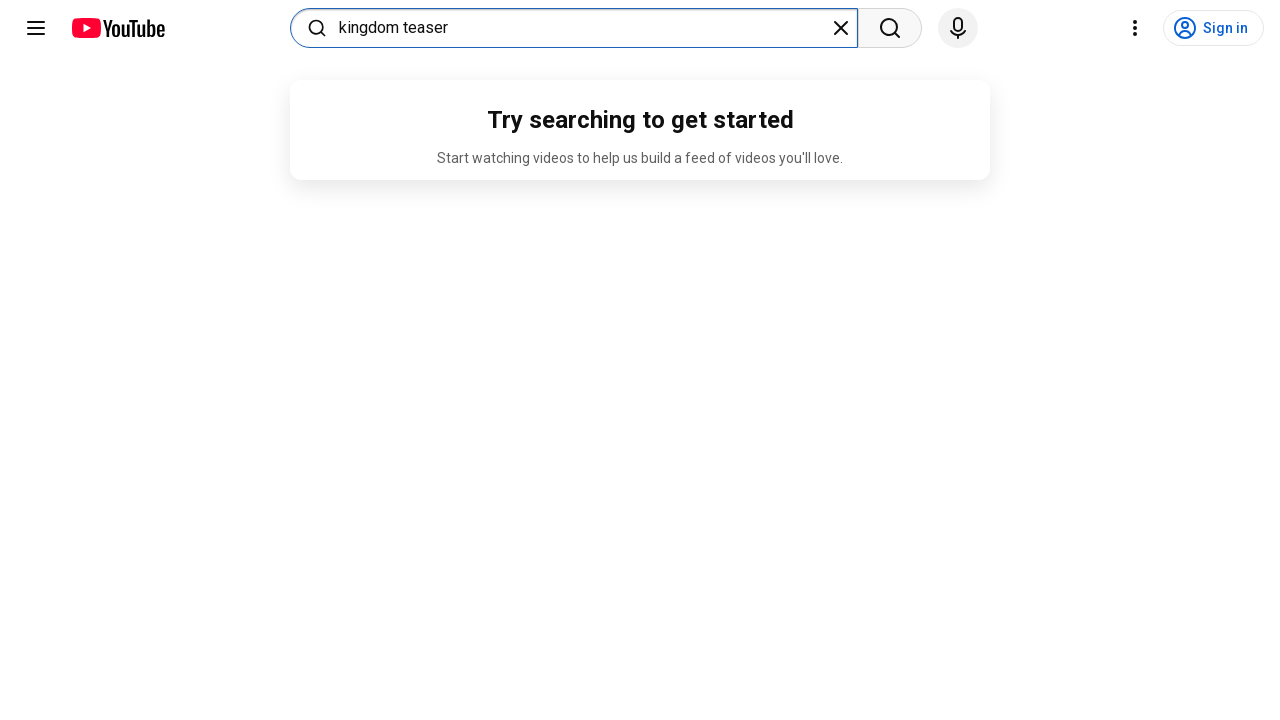

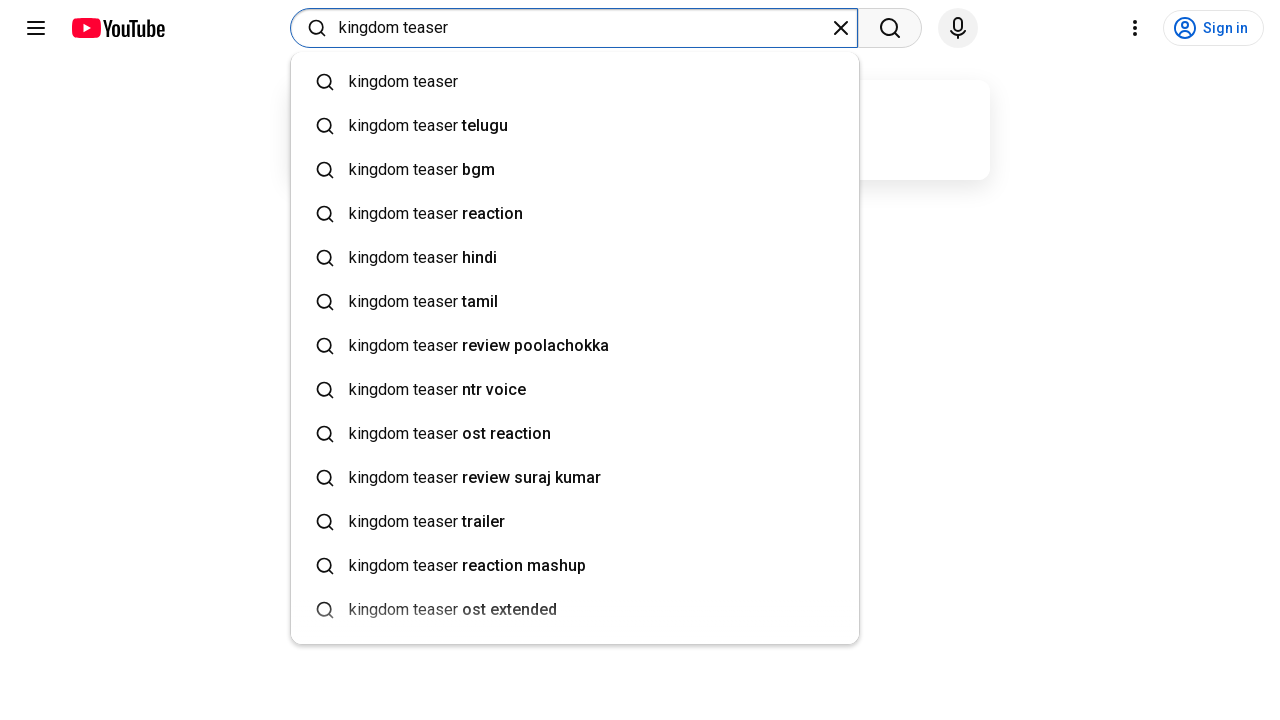